Tests that the todo counter displays the correct number of items as they are added.

Starting URL: https://demo.playwright.dev/todomvc

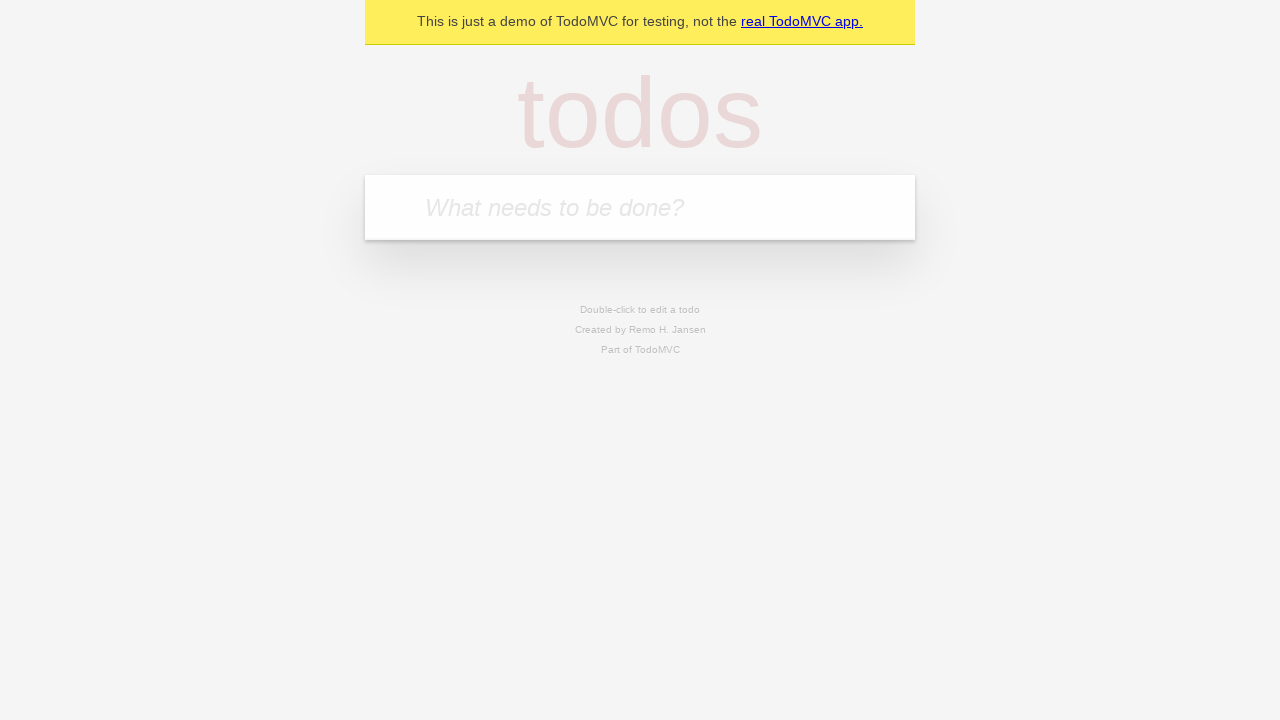

Filled new todo input with 'buy some cheese' on .new-todo
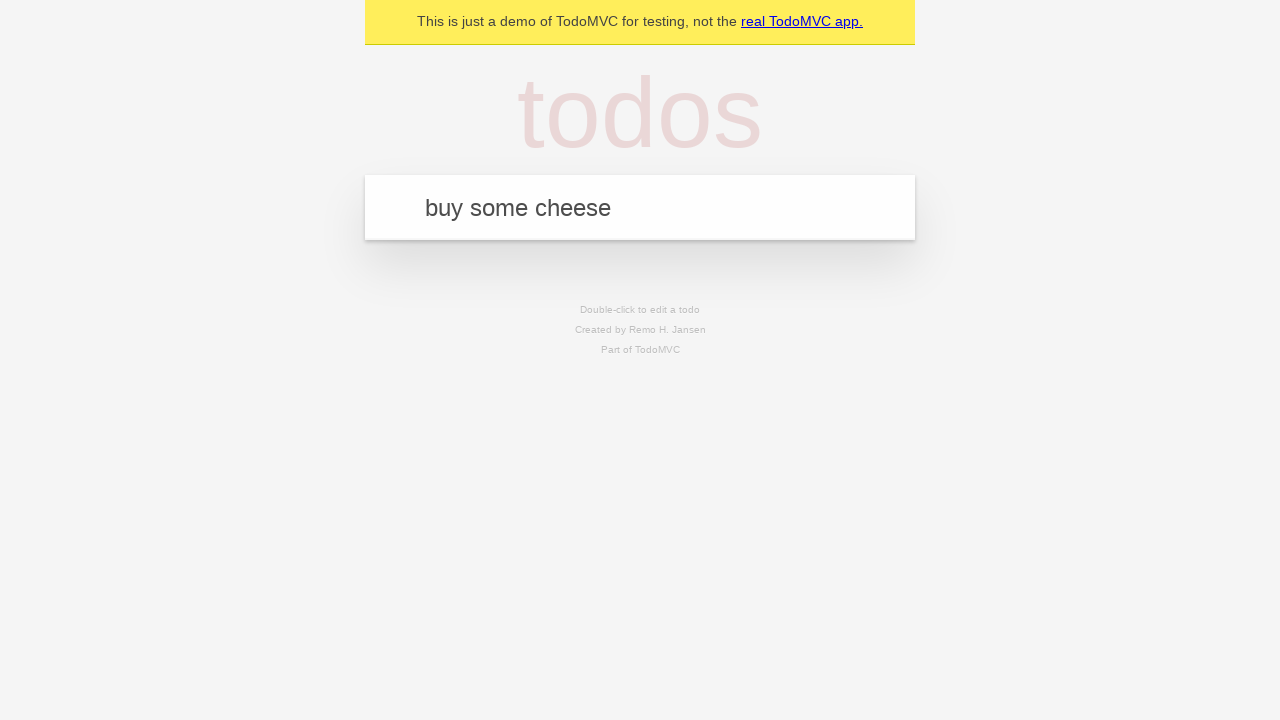

Pressed Enter to add first todo item on .new-todo
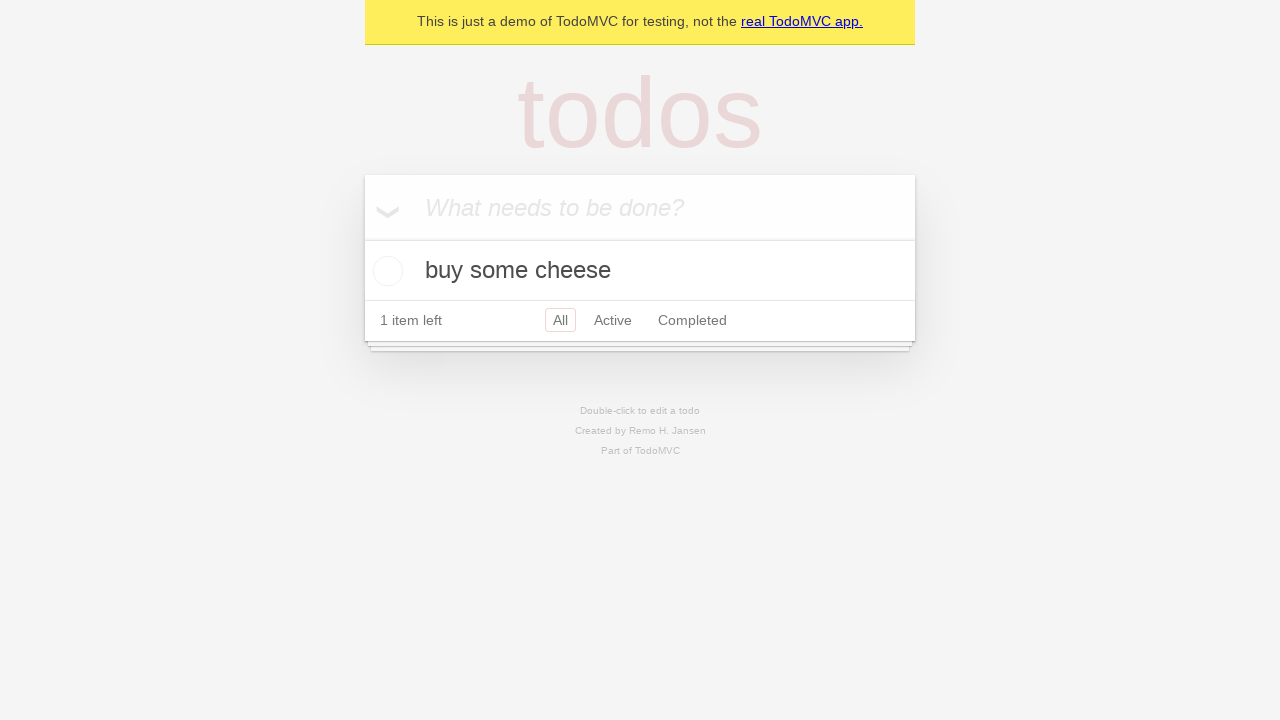

Todo counter element loaded
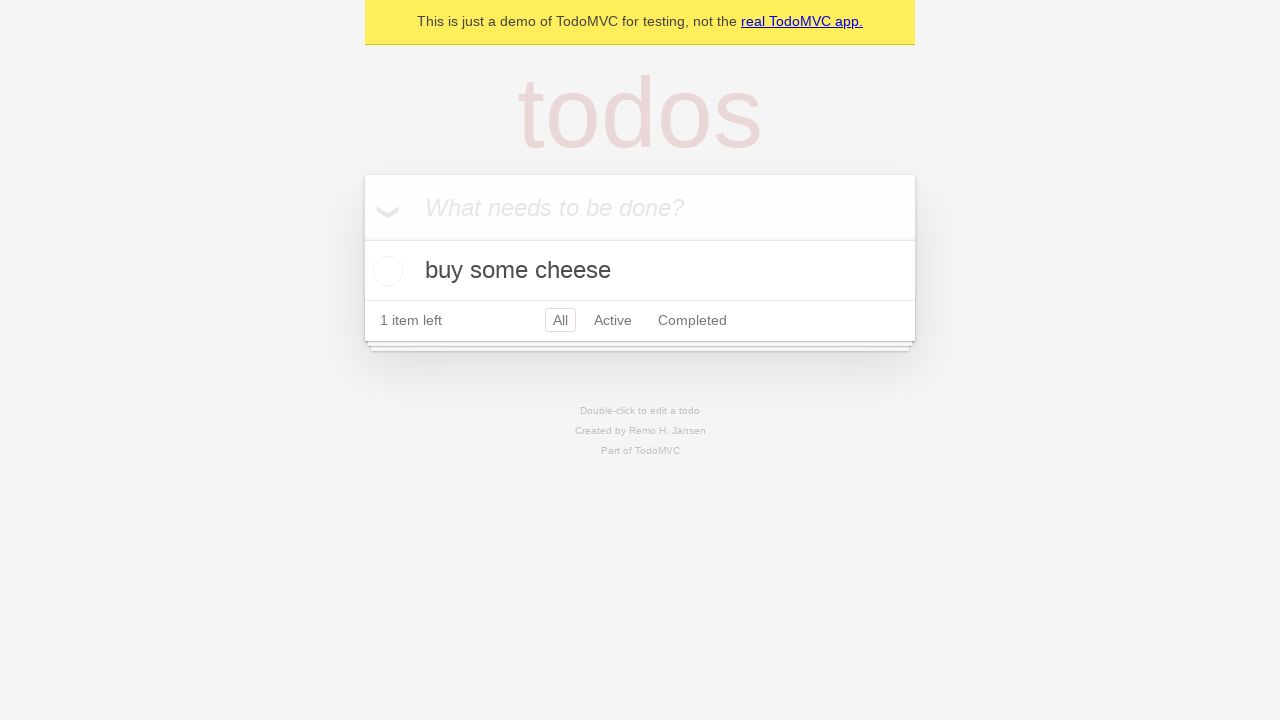

Filled new todo input with 'feed the cat' on .new-todo
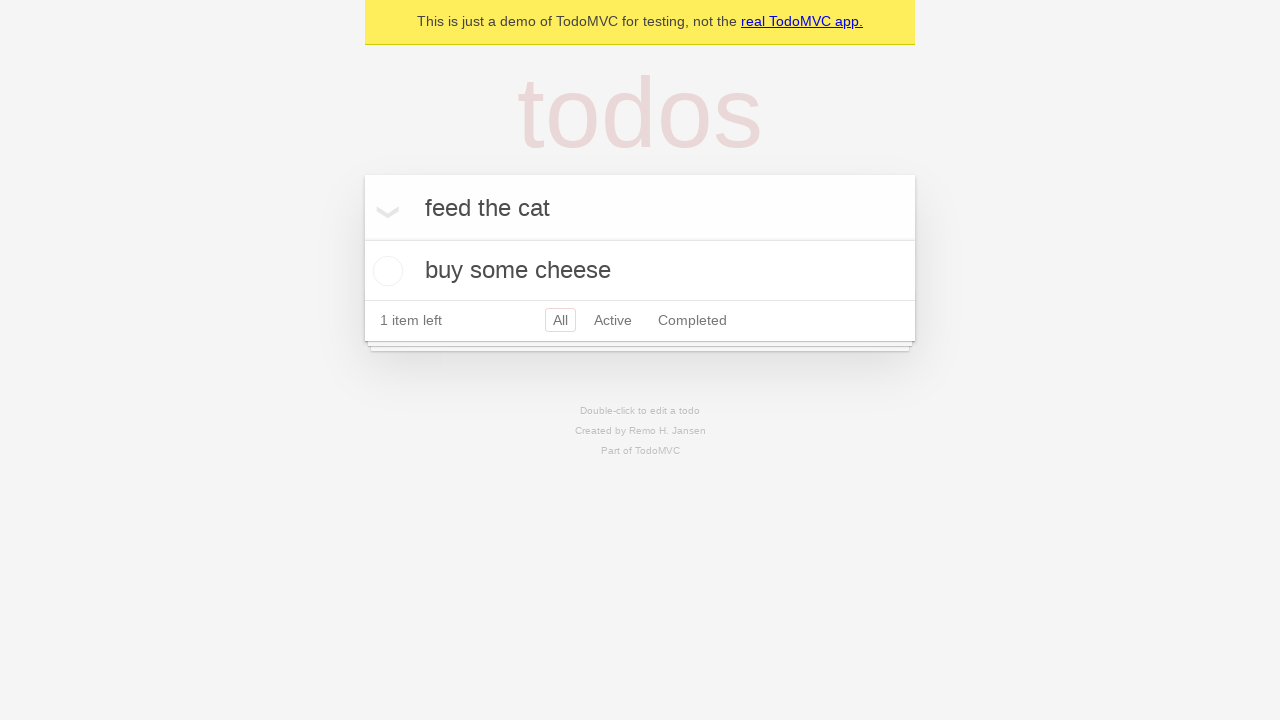

Pressed Enter to add second todo item on .new-todo
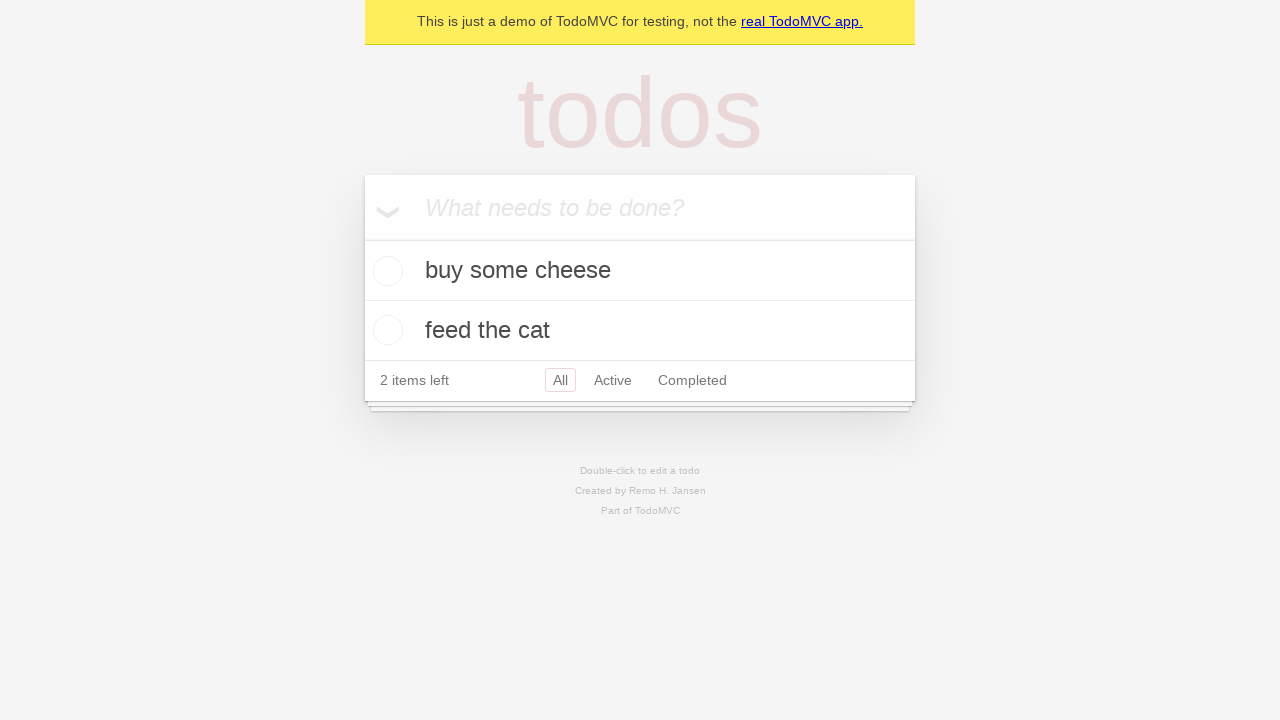

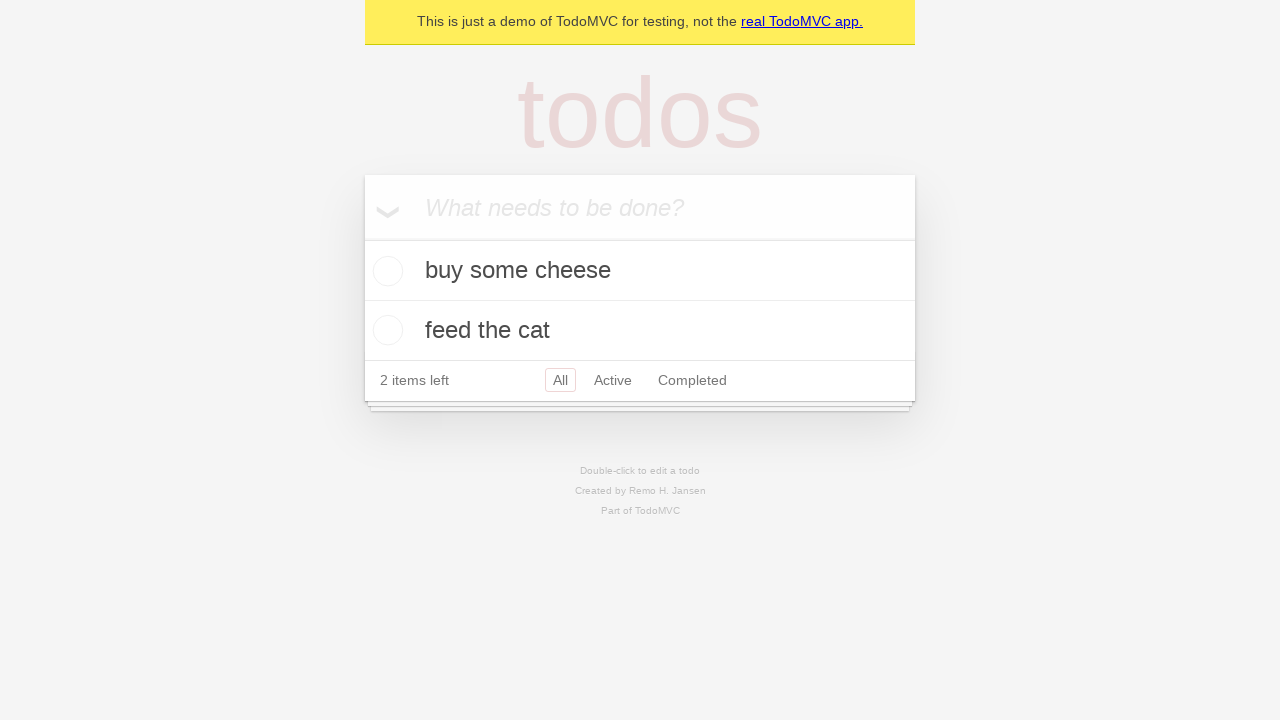